Tests checkout form with problem_user to verify last name field behavior

Starting URL: https://www.saucedemo.com/

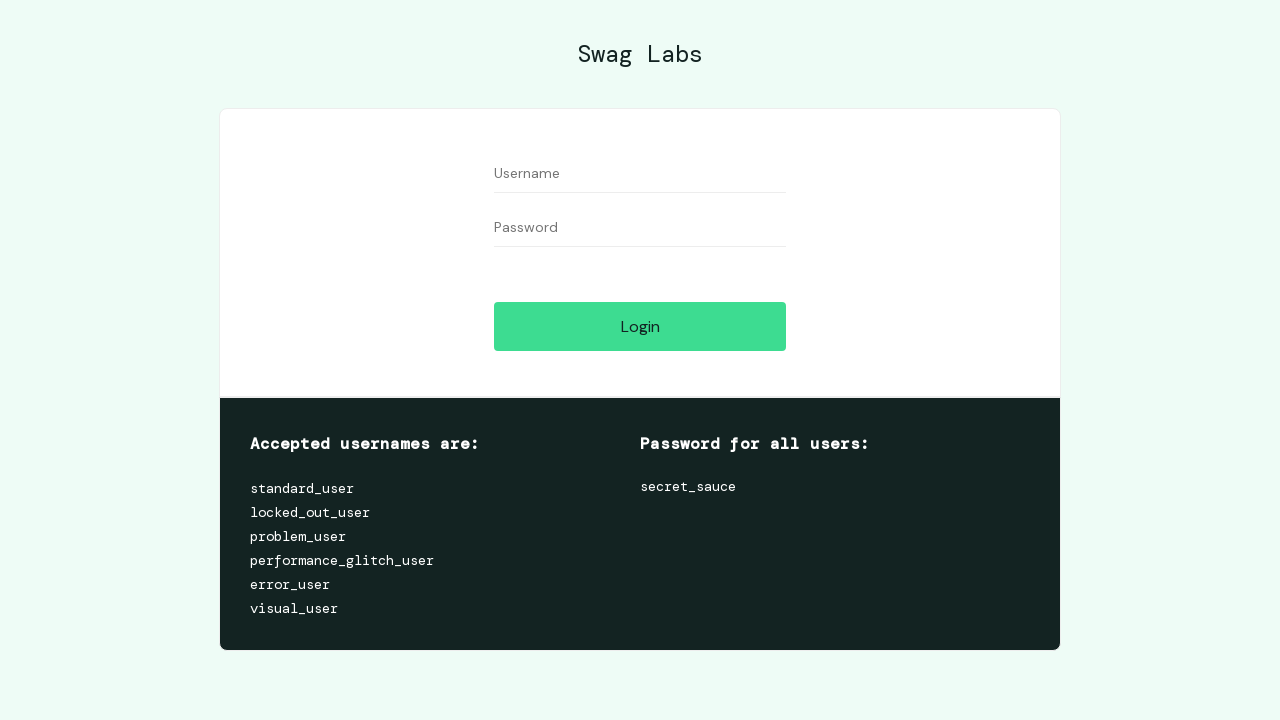

Filled username field with 'problem_user' on #user-name
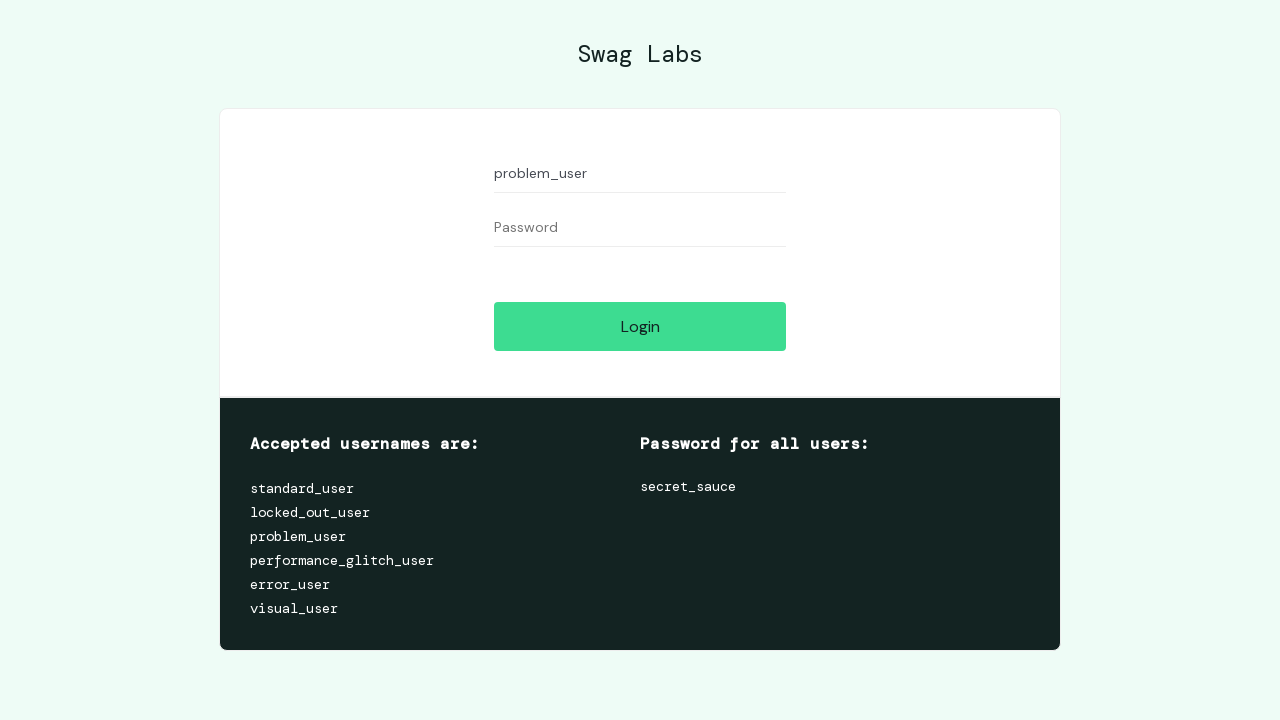

Filled password field with 'secret_sauce' on #password
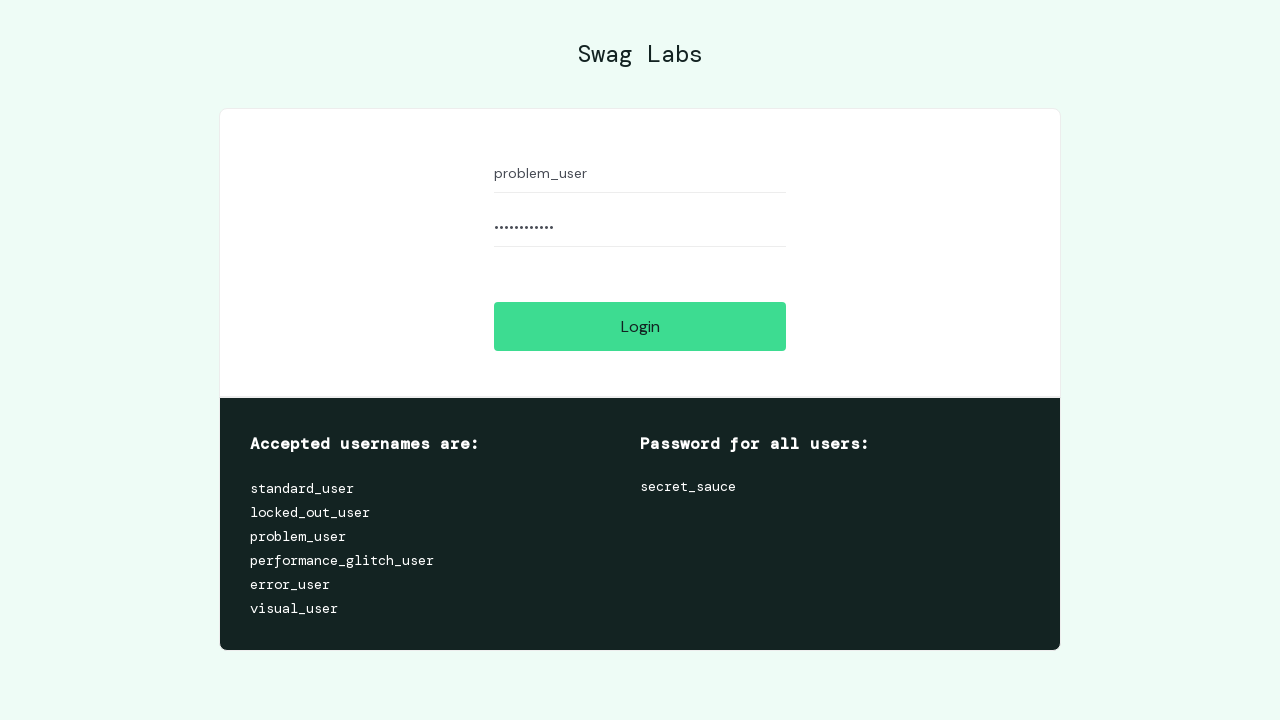

Clicked login button at (640, 326) on #login-button
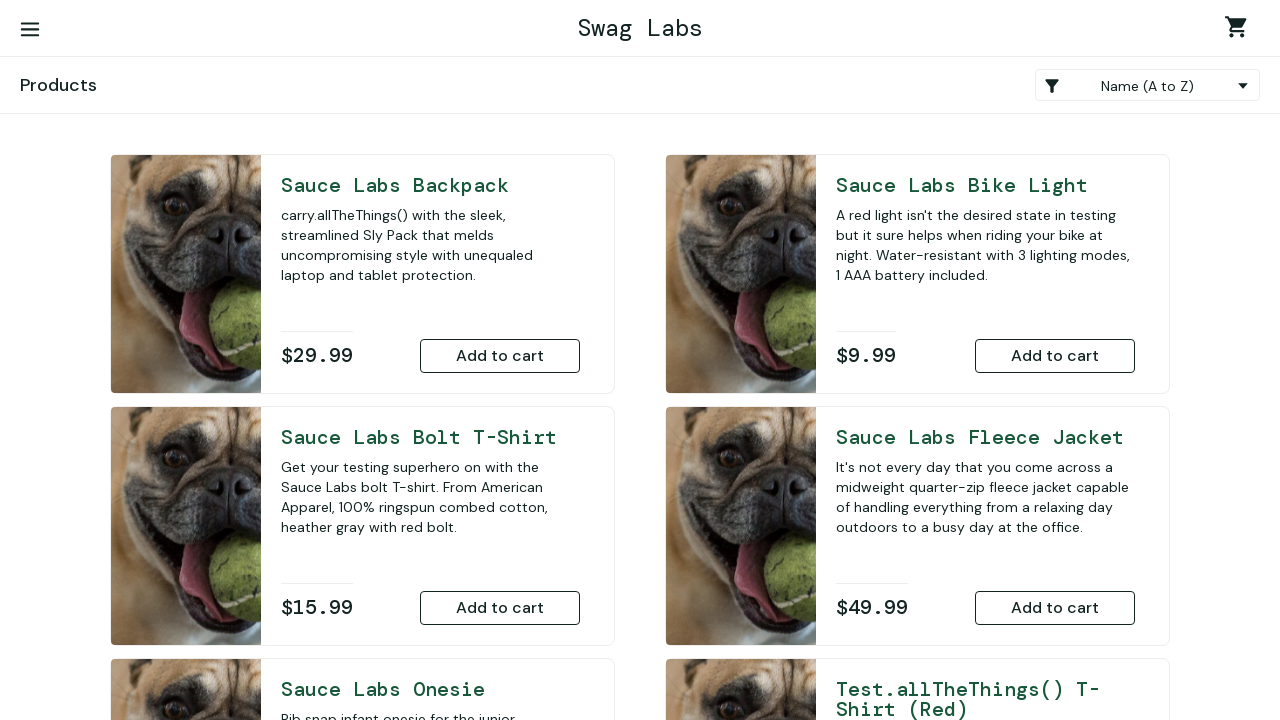

Added Sauce Labs Backpack to cart at (500, 356) on button[data-test='add-to-cart-sauce-labs-backpack']
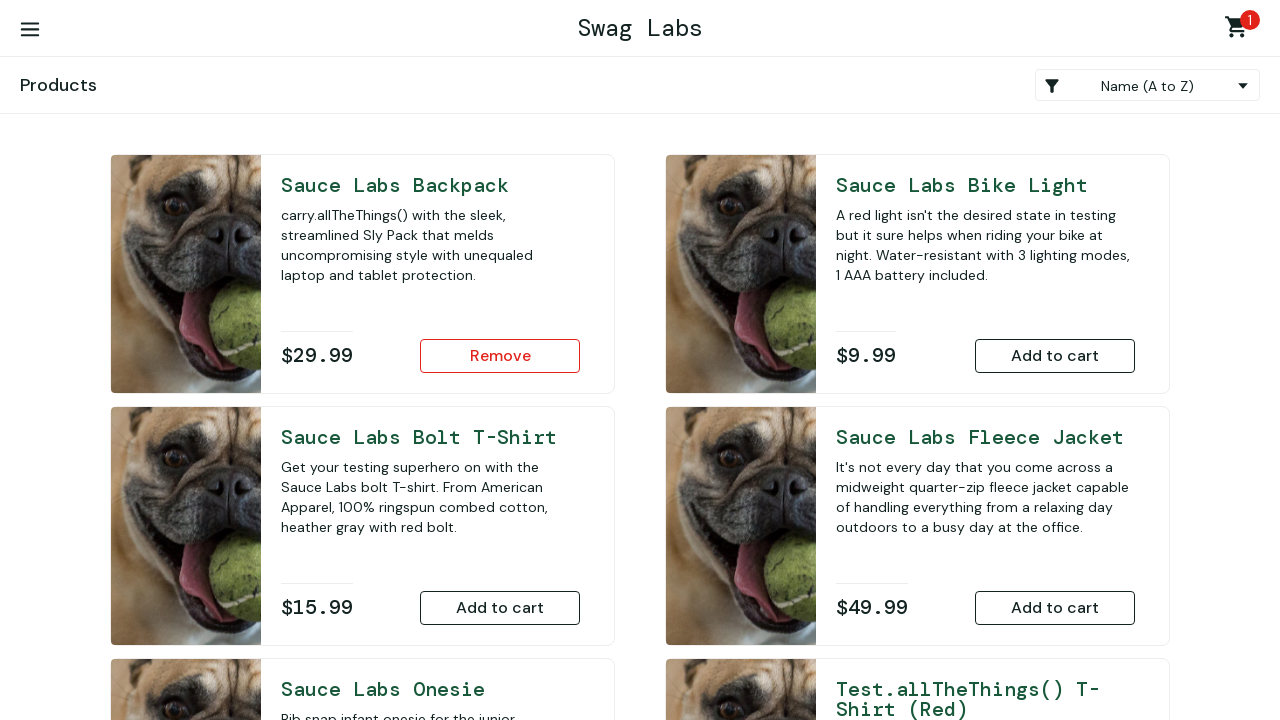

Added Sauce Labs Bike Light to cart at (1055, 356) on button[data-test='add-to-cart-sauce-labs-bike-light']
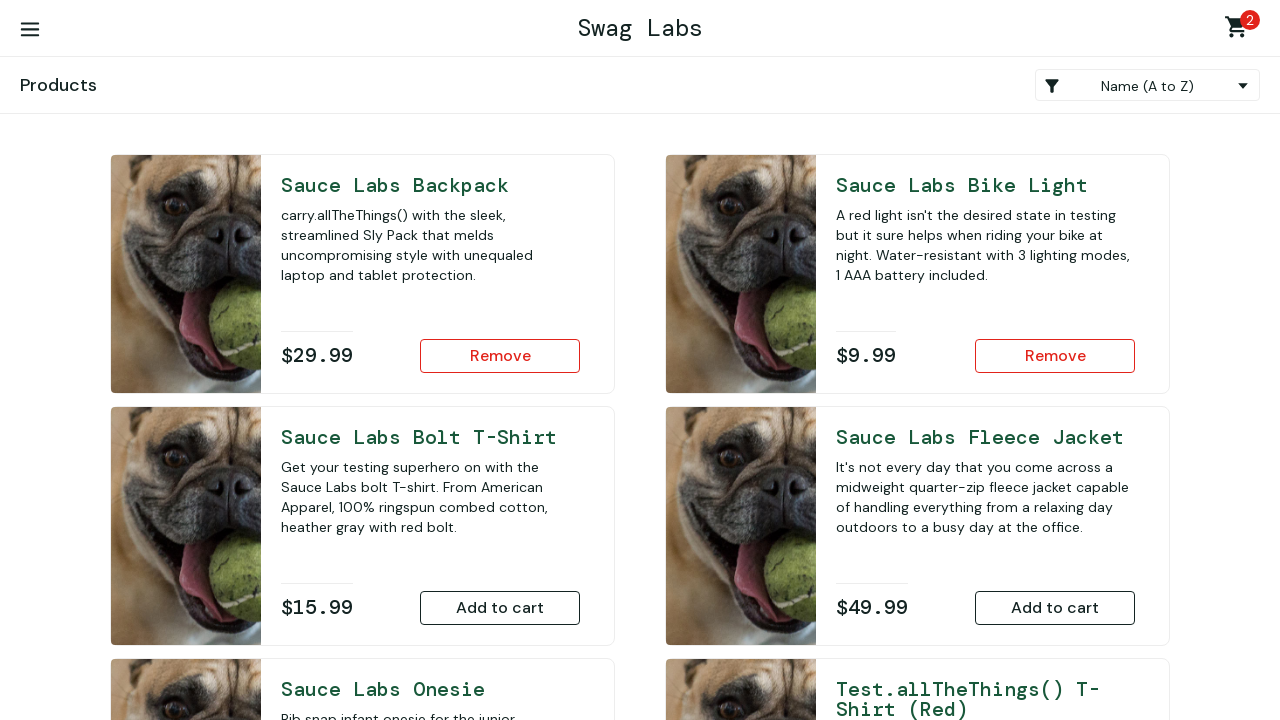

Navigated to shopping cart at (1240, 30) on .shopping_cart_link
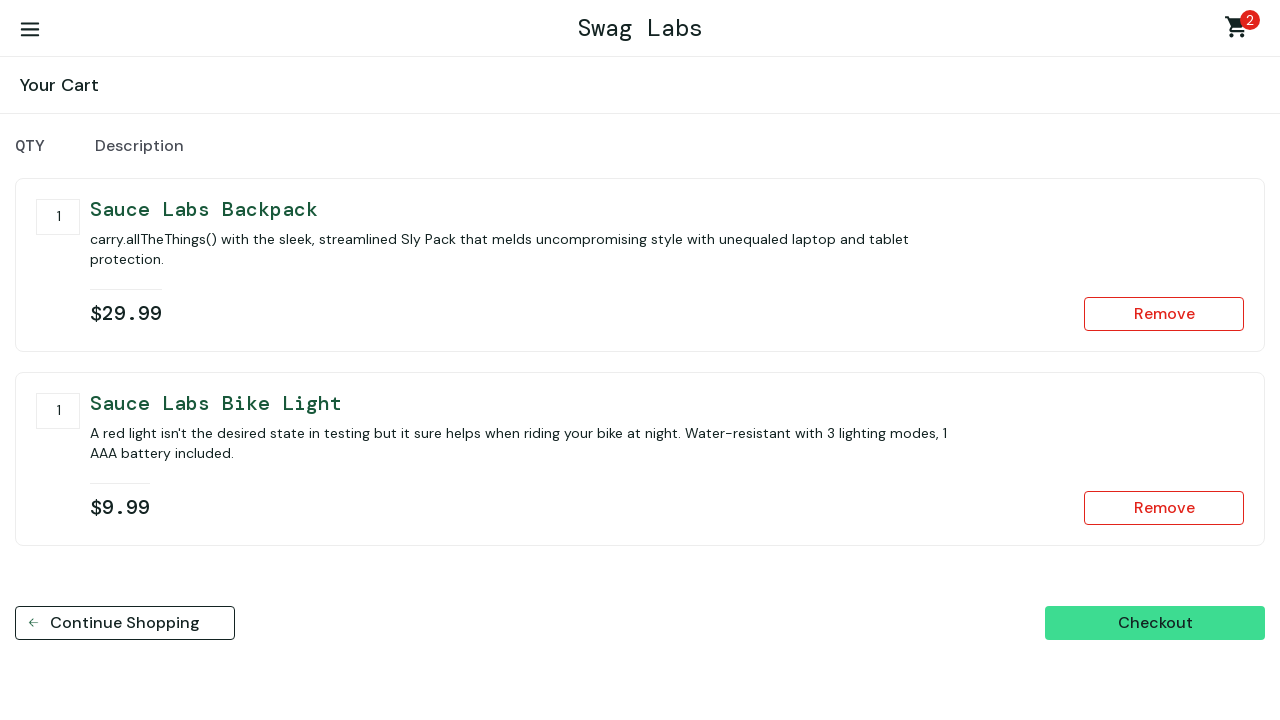

Clicked checkout button at (1155, 623) on #checkout
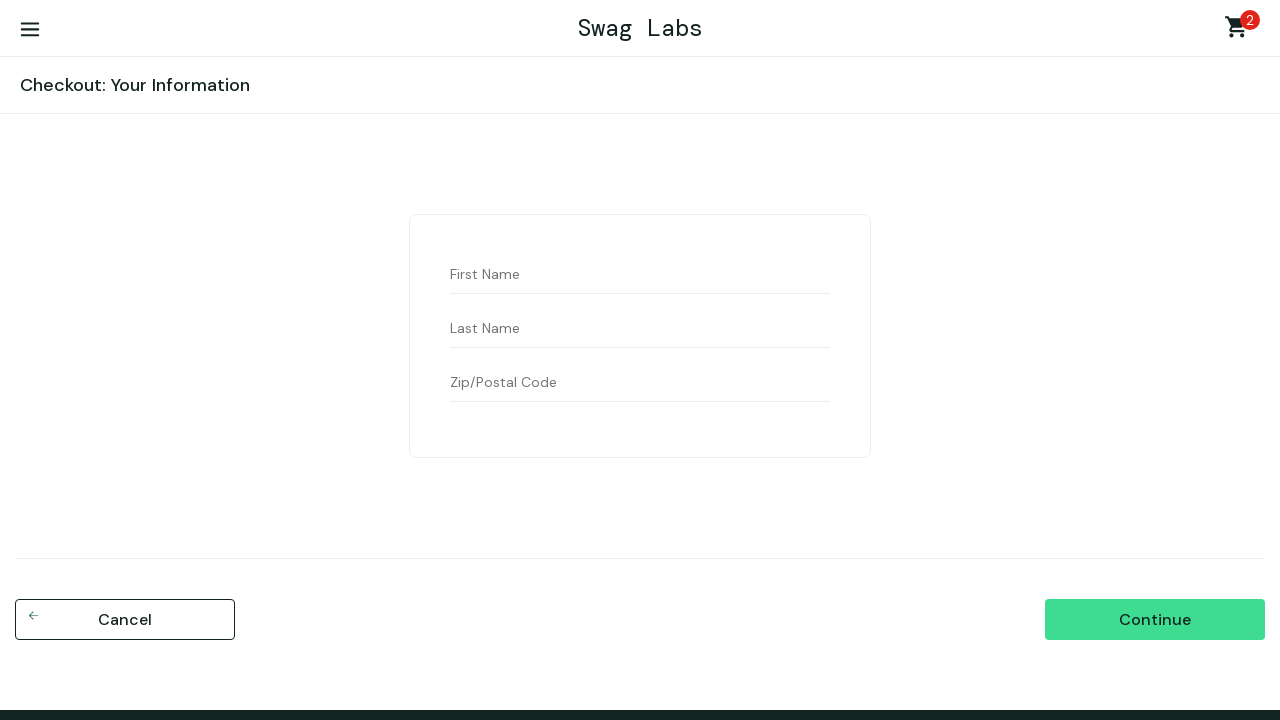

Filled first name field with 'Idan' on #first-name
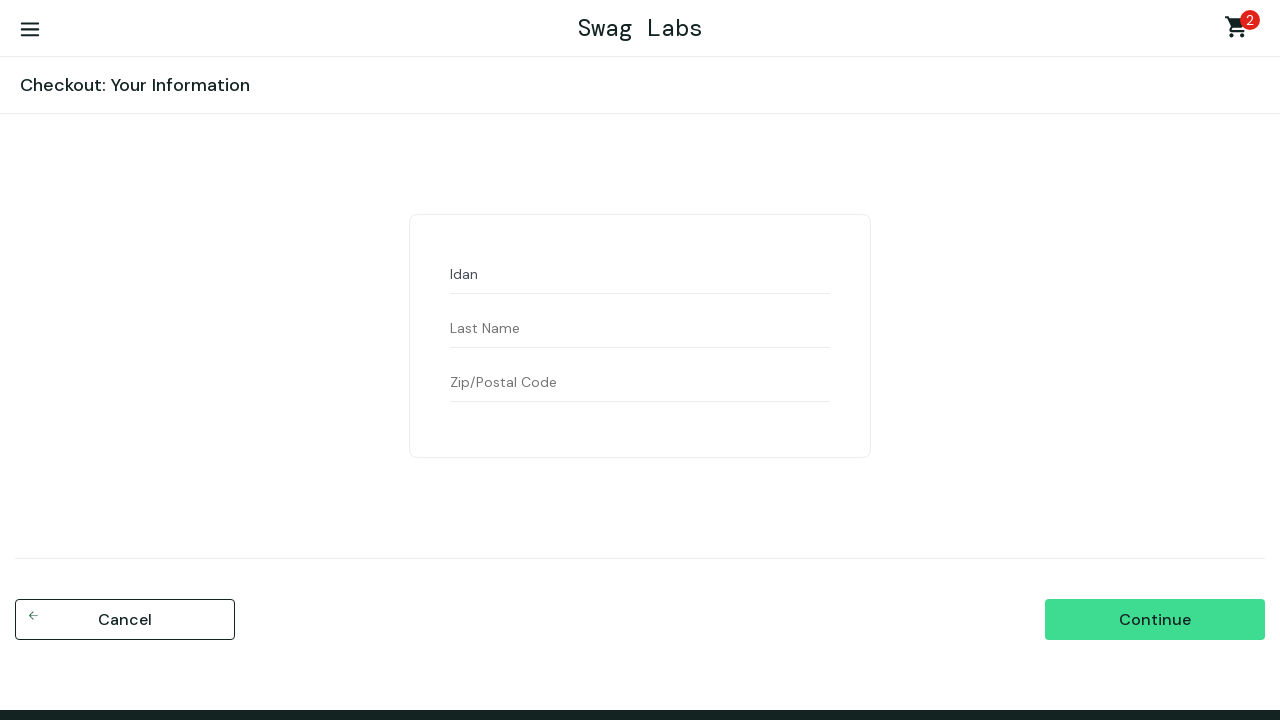

Filled last name field with 'sakat' to test last name box behavior with problem_user on #last-name
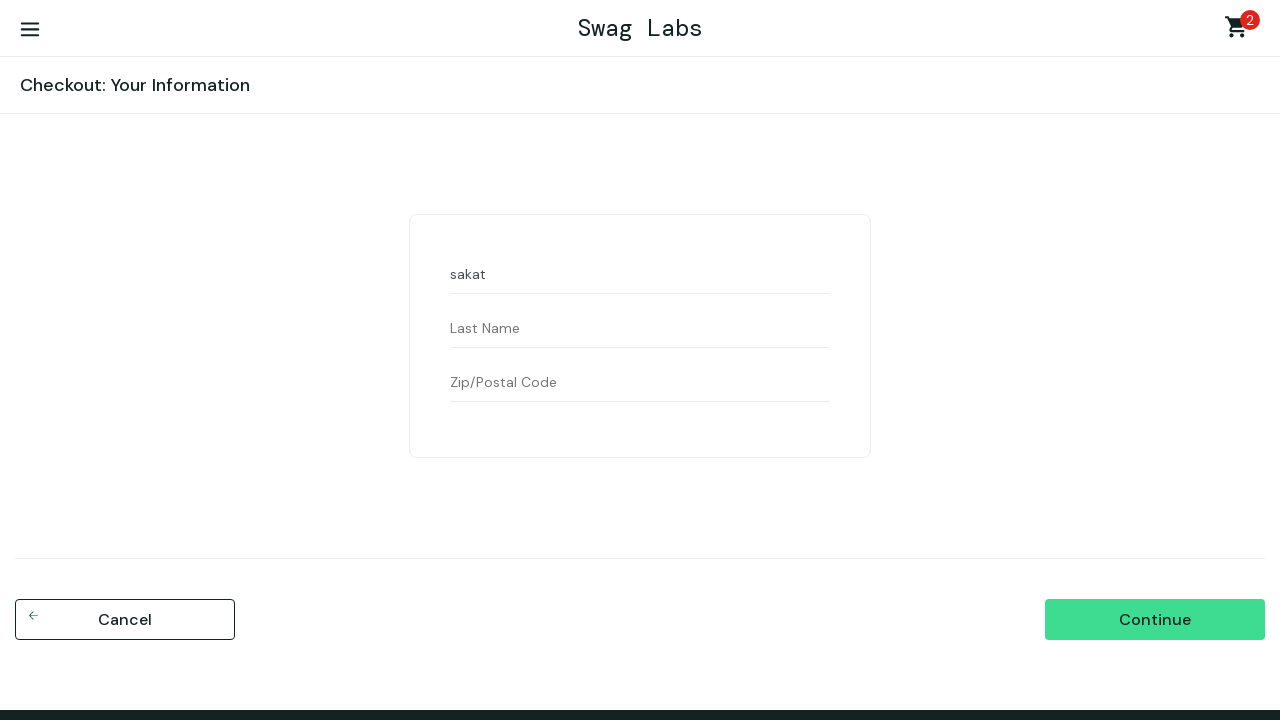

Filled postal code field with '11223344' on #postal-code
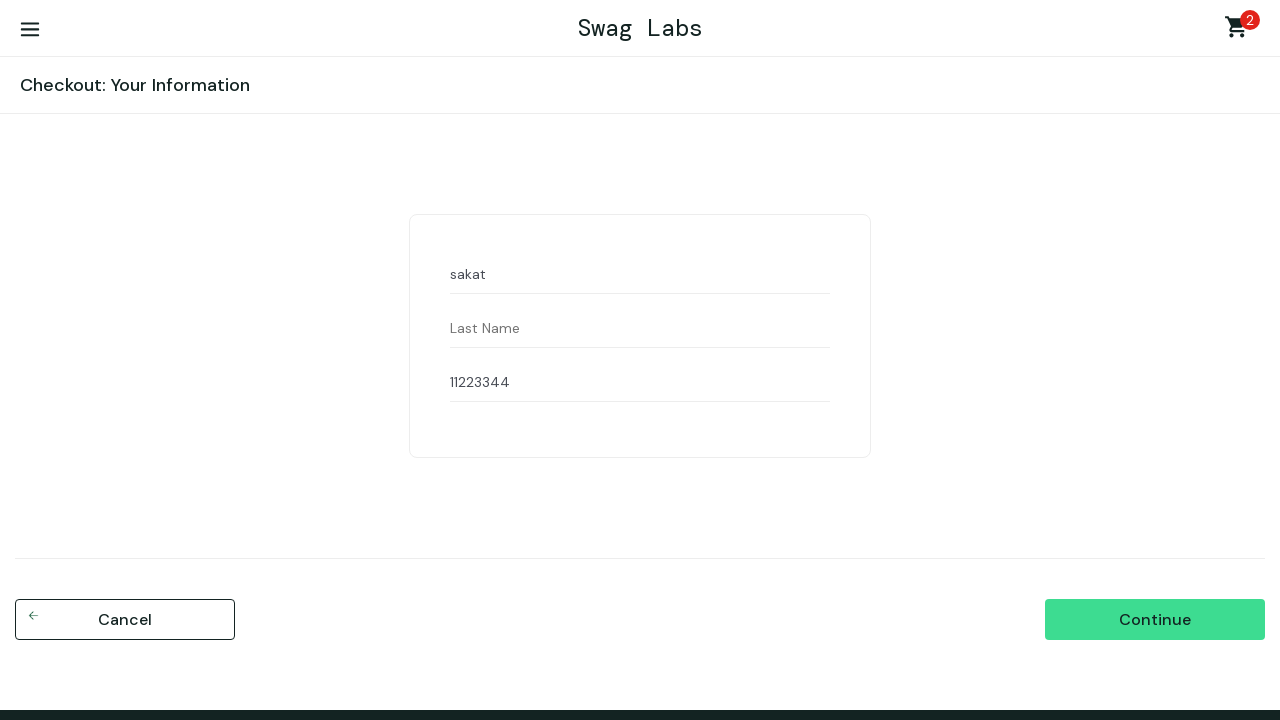

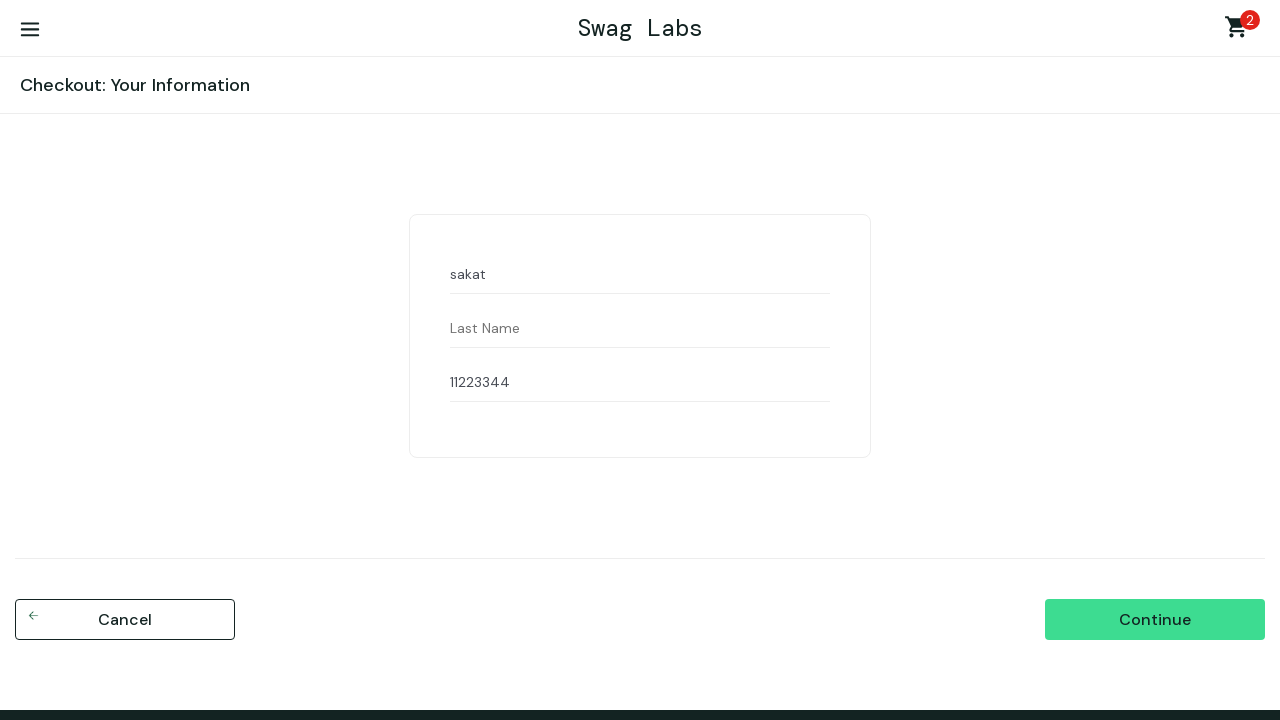